Counts the total number of checkboxes present on the page

Starting URL: https://rahulshettyacademy.com/AutomationPractice/

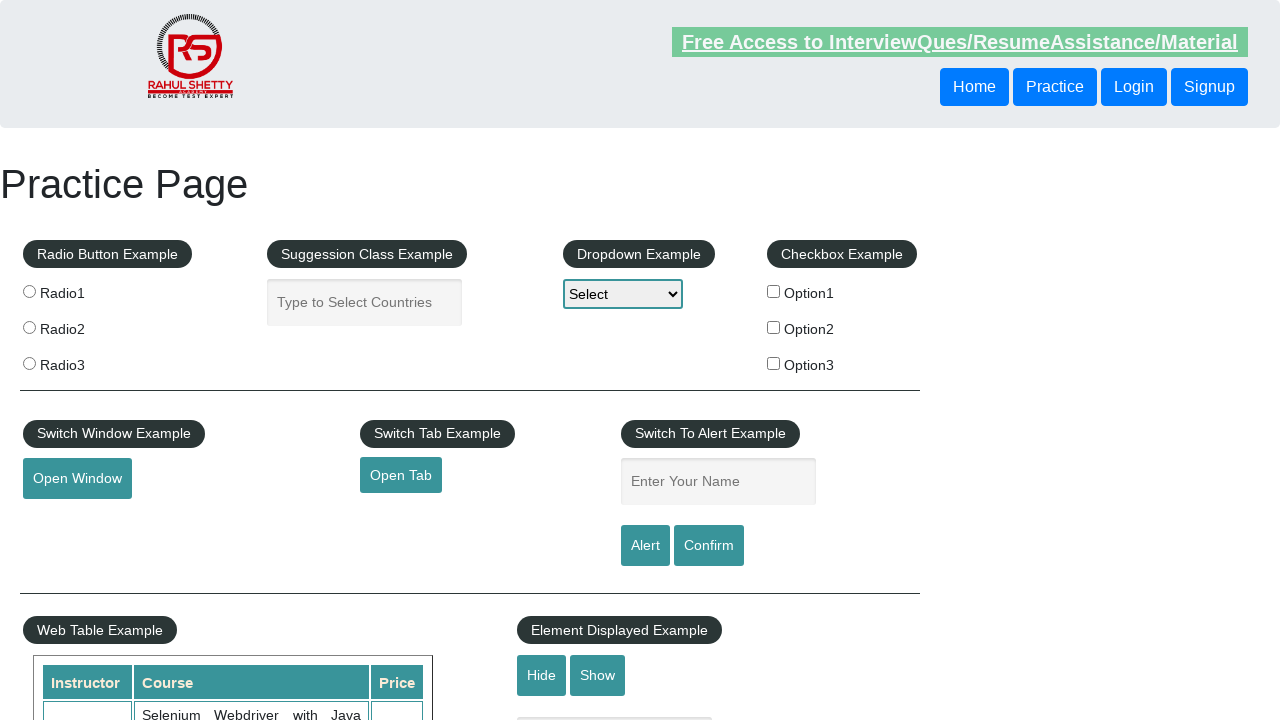

Navigated to AutomationPractice page
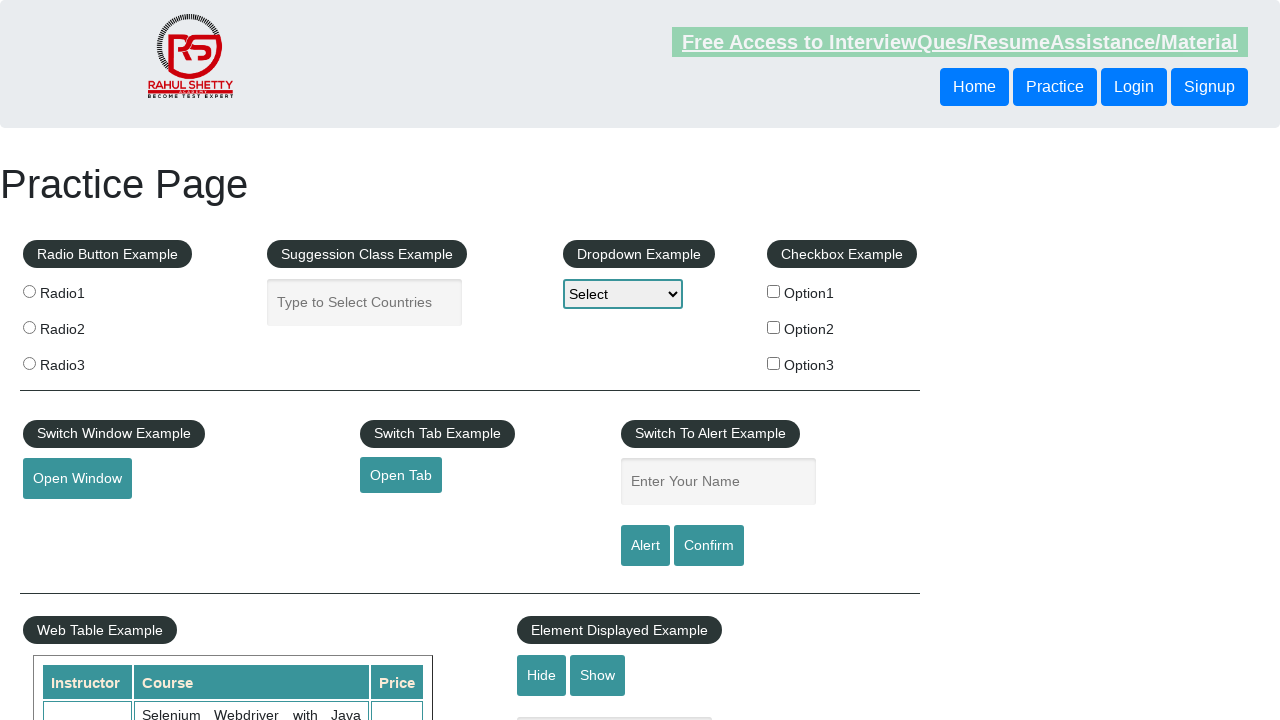

Retrieved all checkbox elements from the page
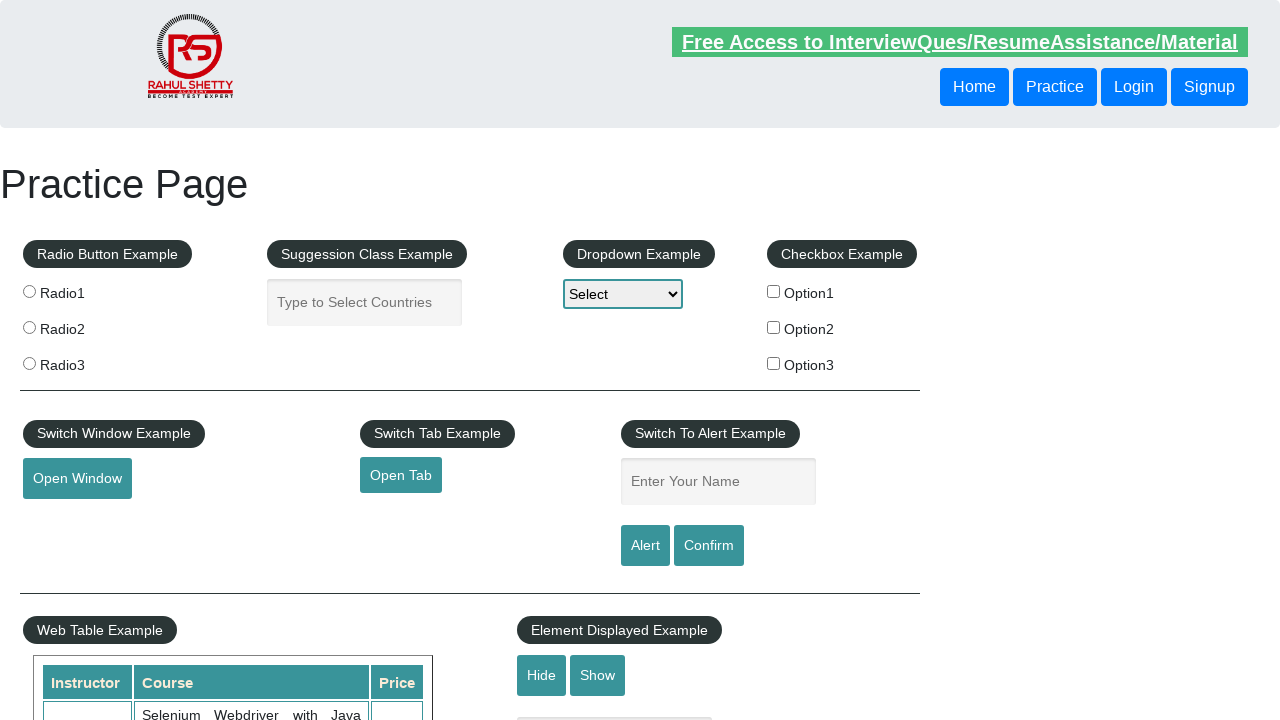

Counted total checkboxes: 3
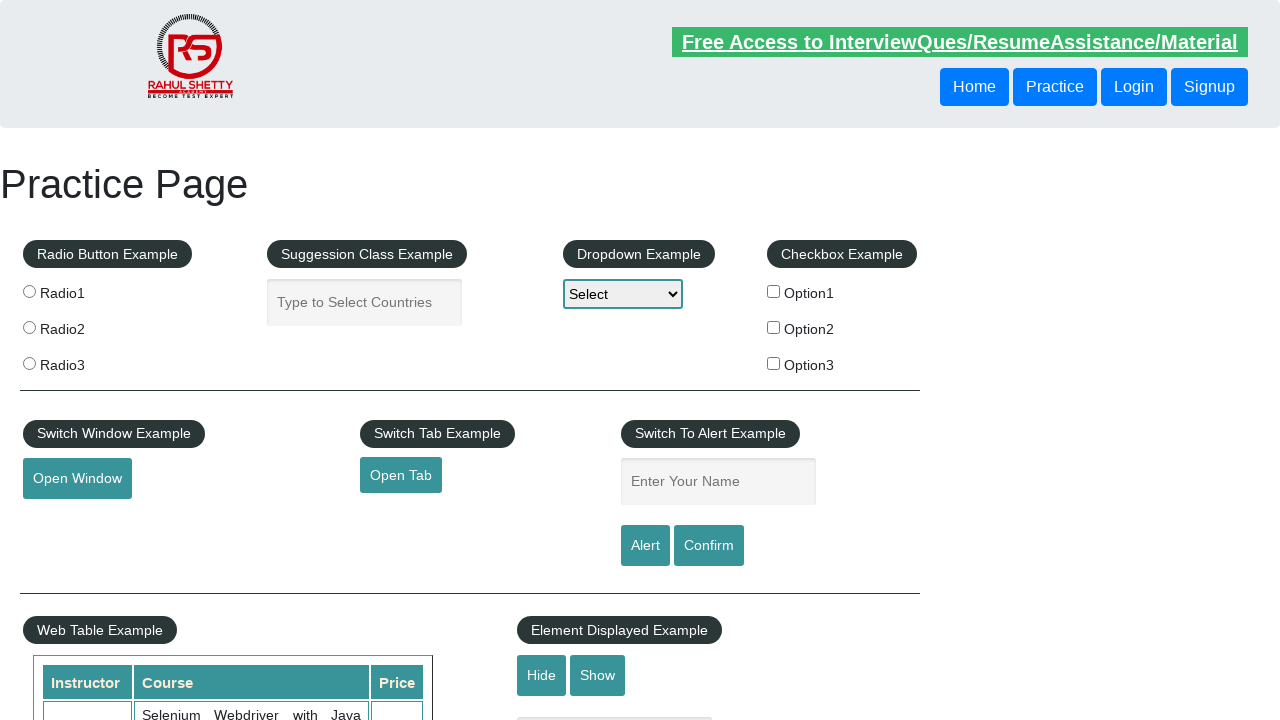

Printed checkbox count result: 3
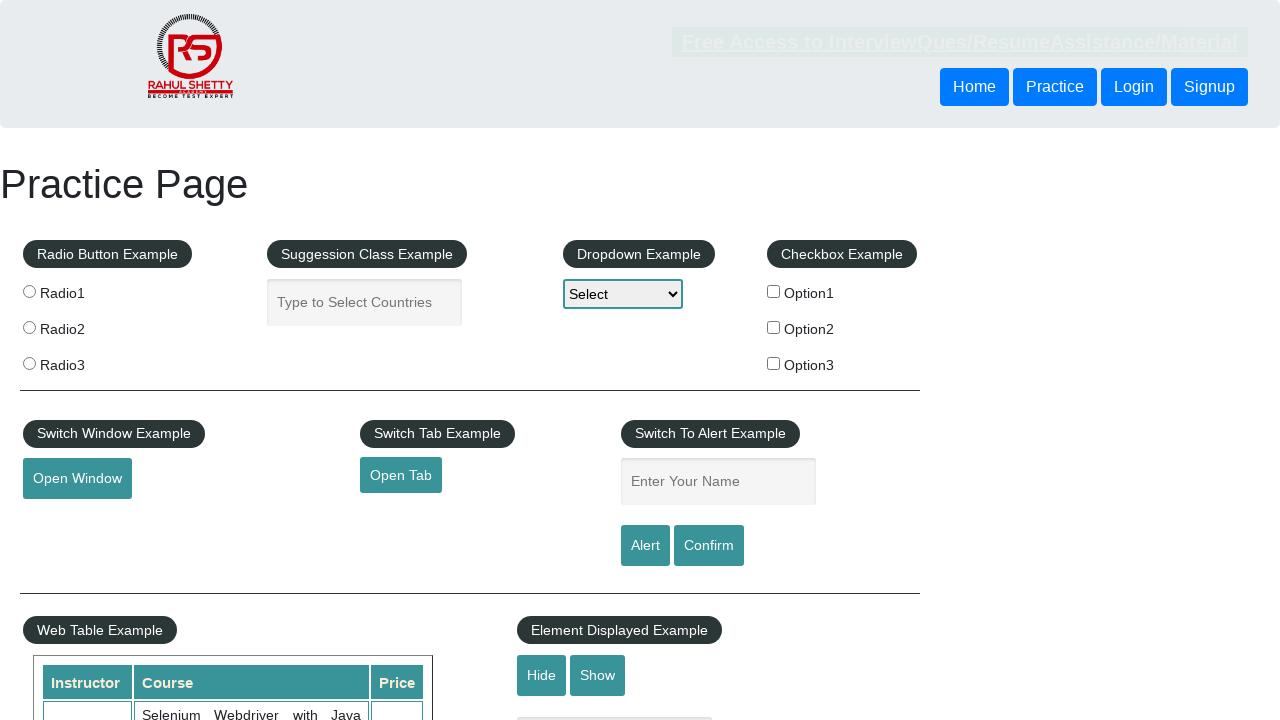

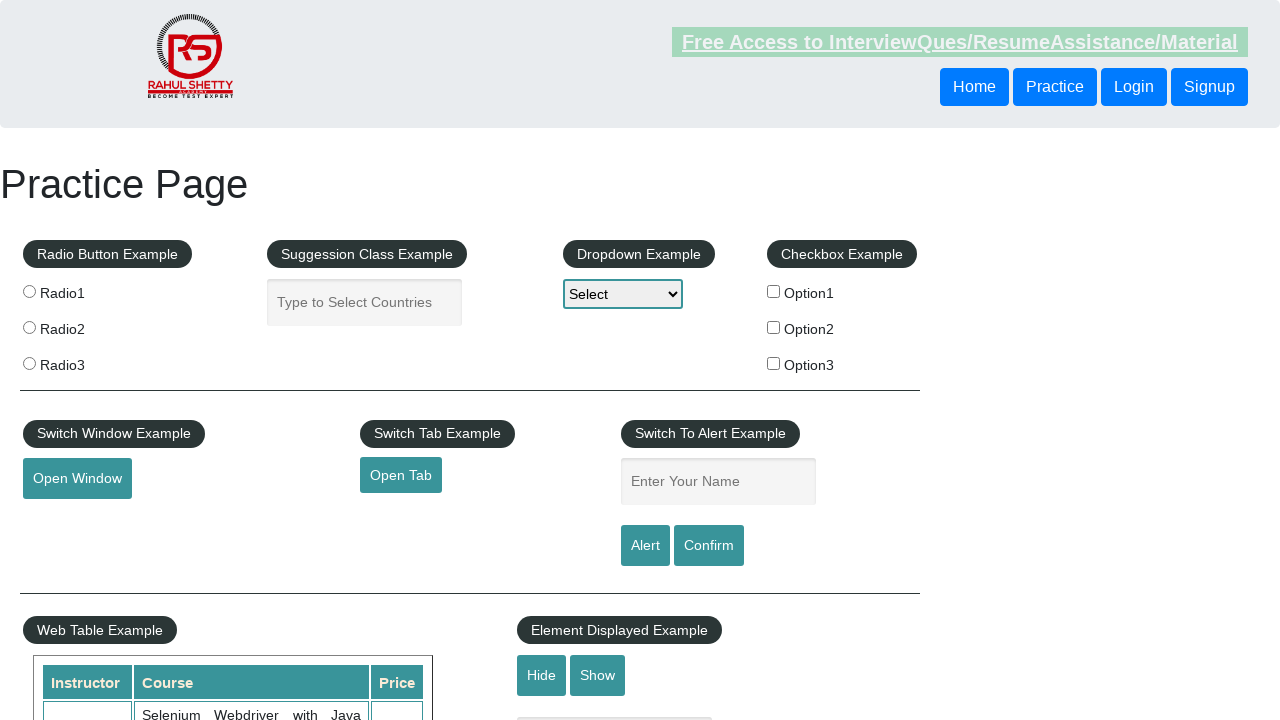